Navigates to a student results page, fills in a roll number field, and selects a semester from a dropdown menu

Starting URL: https://jcboseustymca.co.in/Forms/Student/ResultStudents.aspx

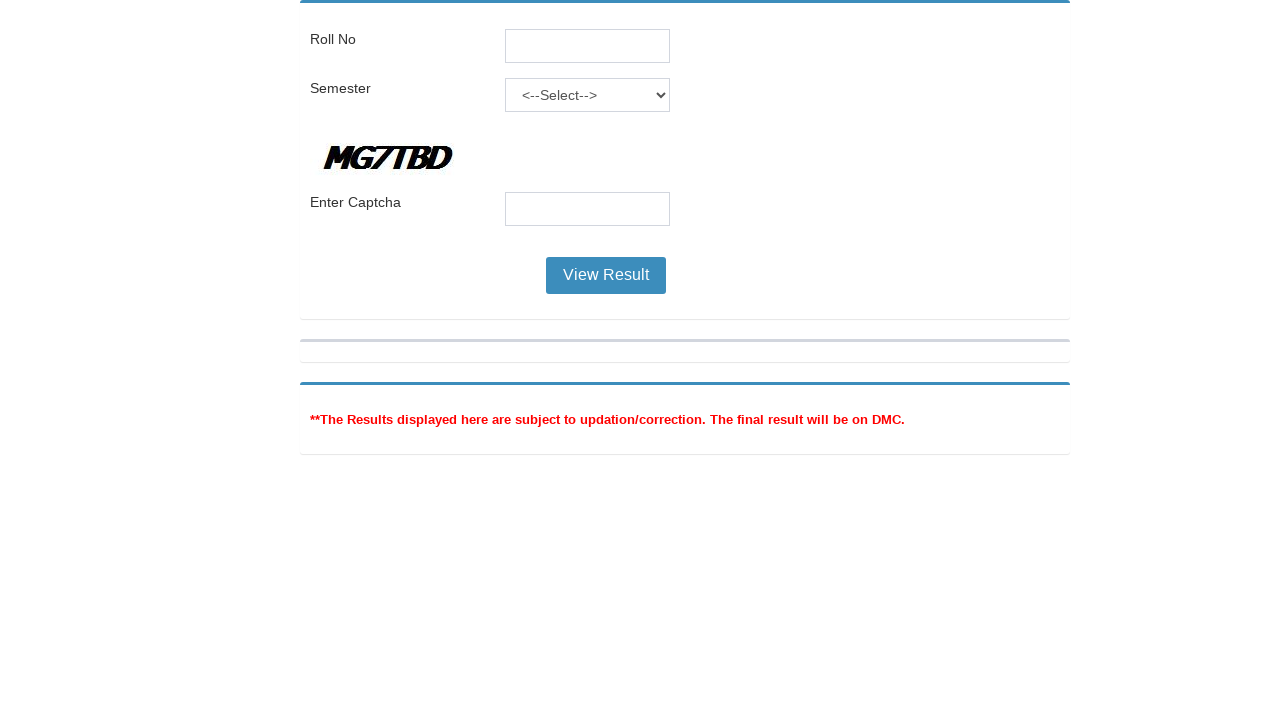

Filled roll number field with '21011018024' on #txtRollNo
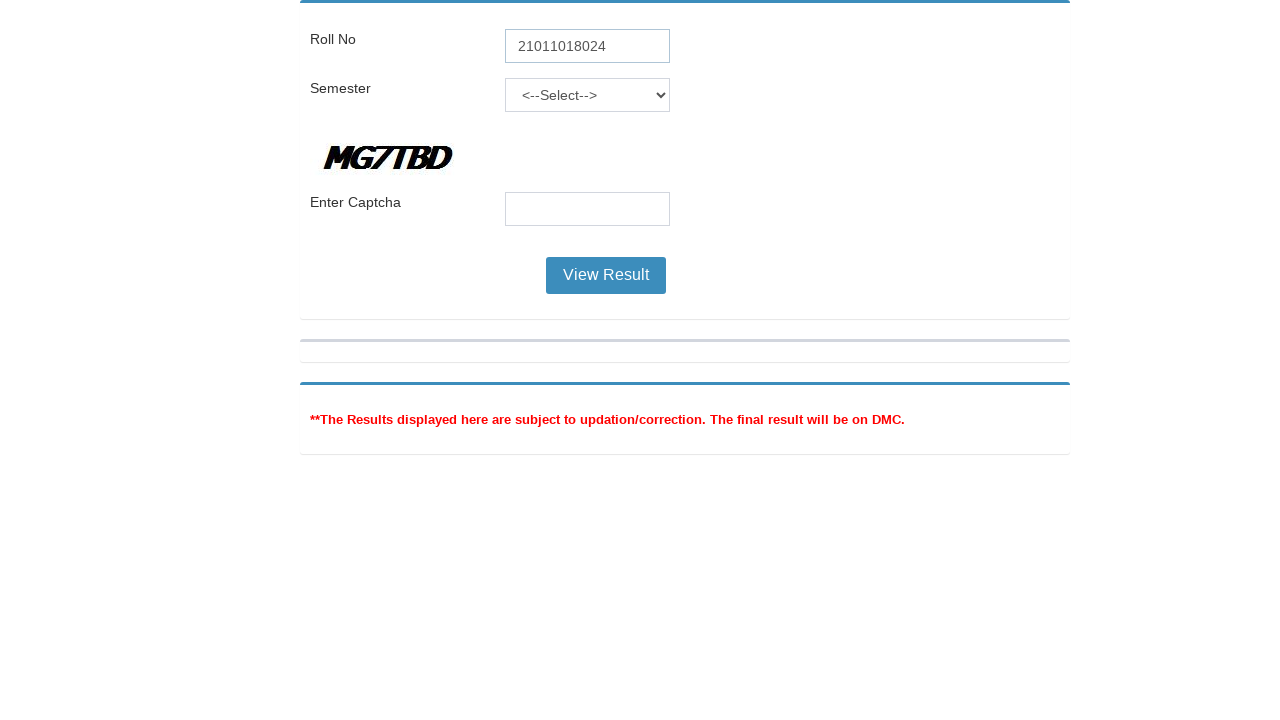

Selected 'First Semester' from semester dropdown on #ddlSem
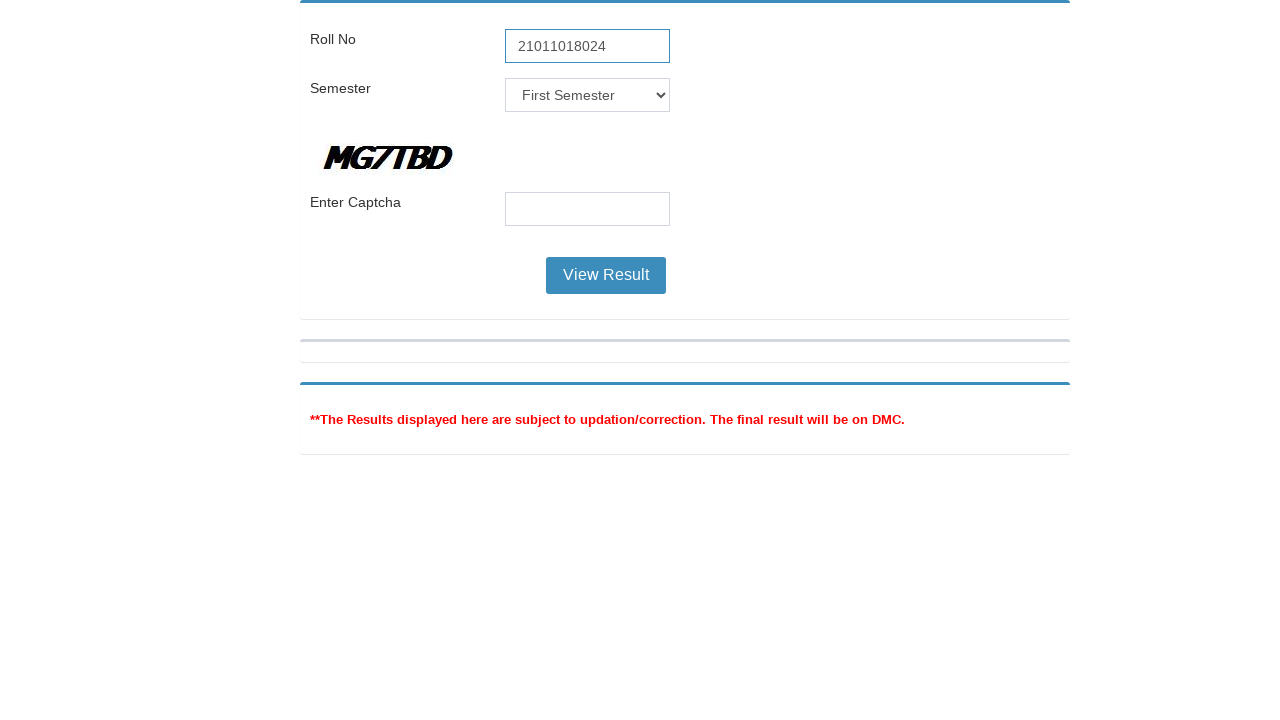

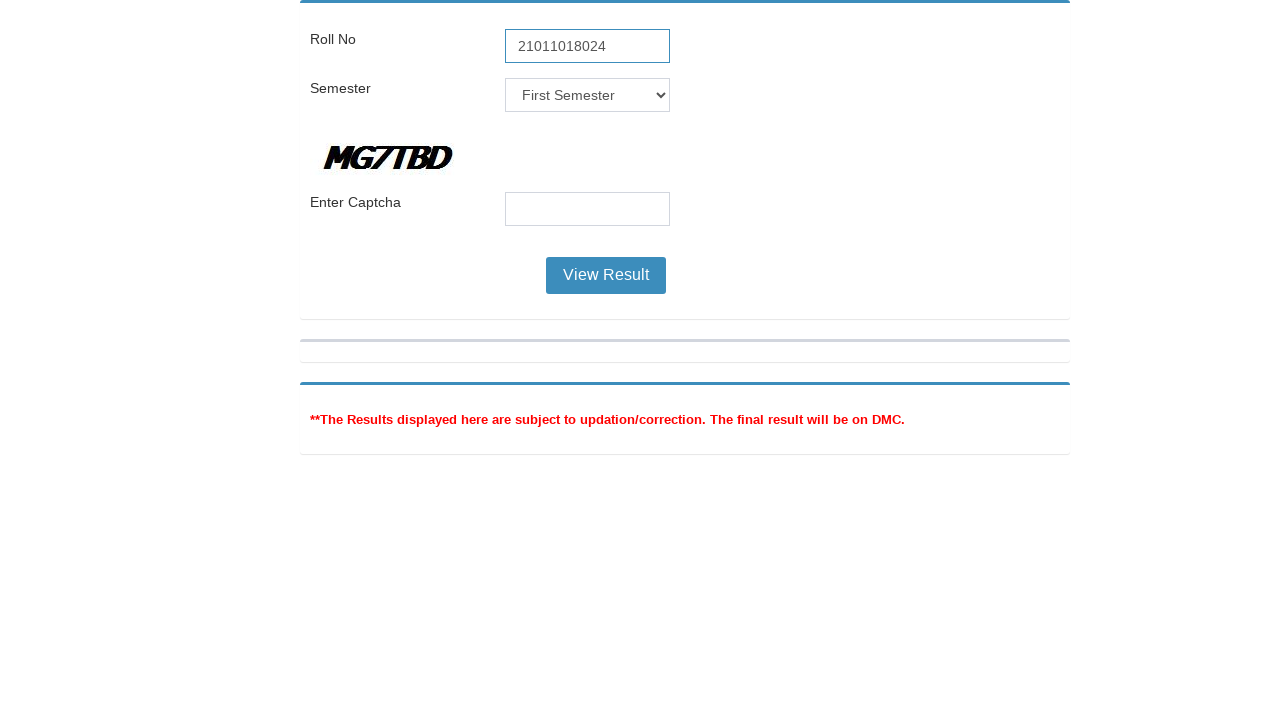